Tests number input field functionality by entering values, clearing the field, and entering new values on a public test site

Starting URL: http://the-internet.herokuapp.com/inputs

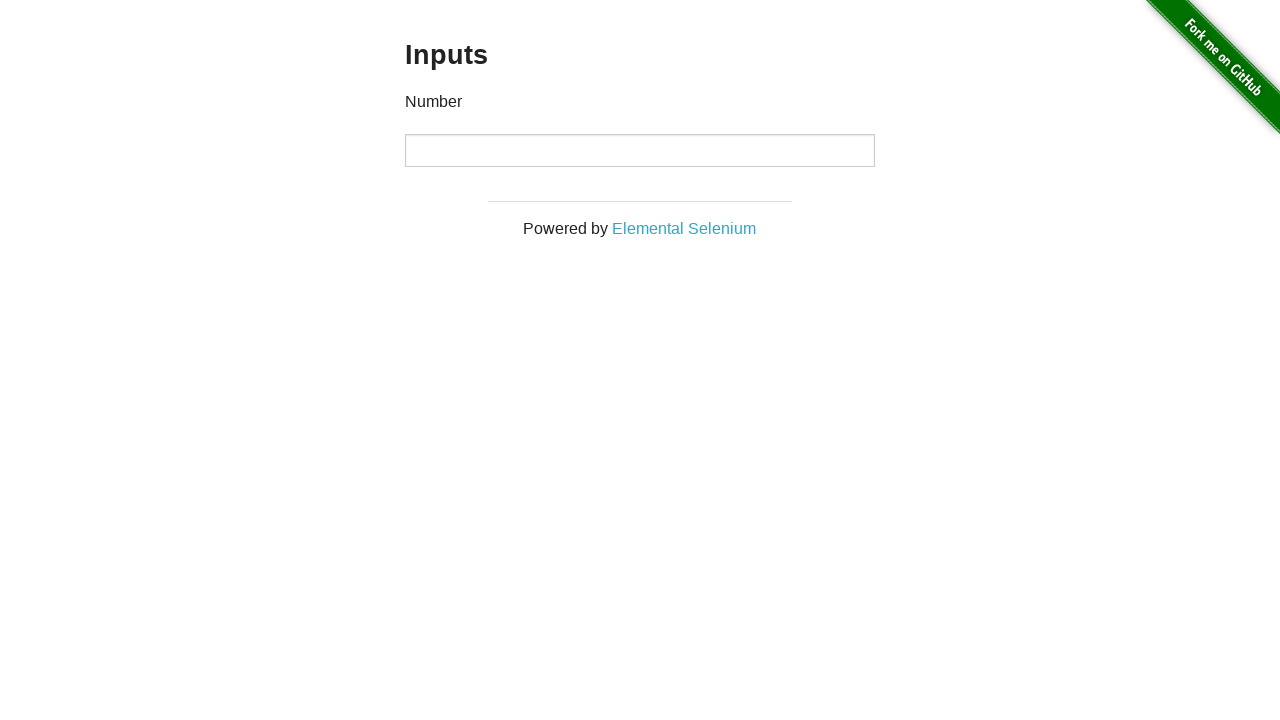

Entered value '12345' into number input field on input[type='number']
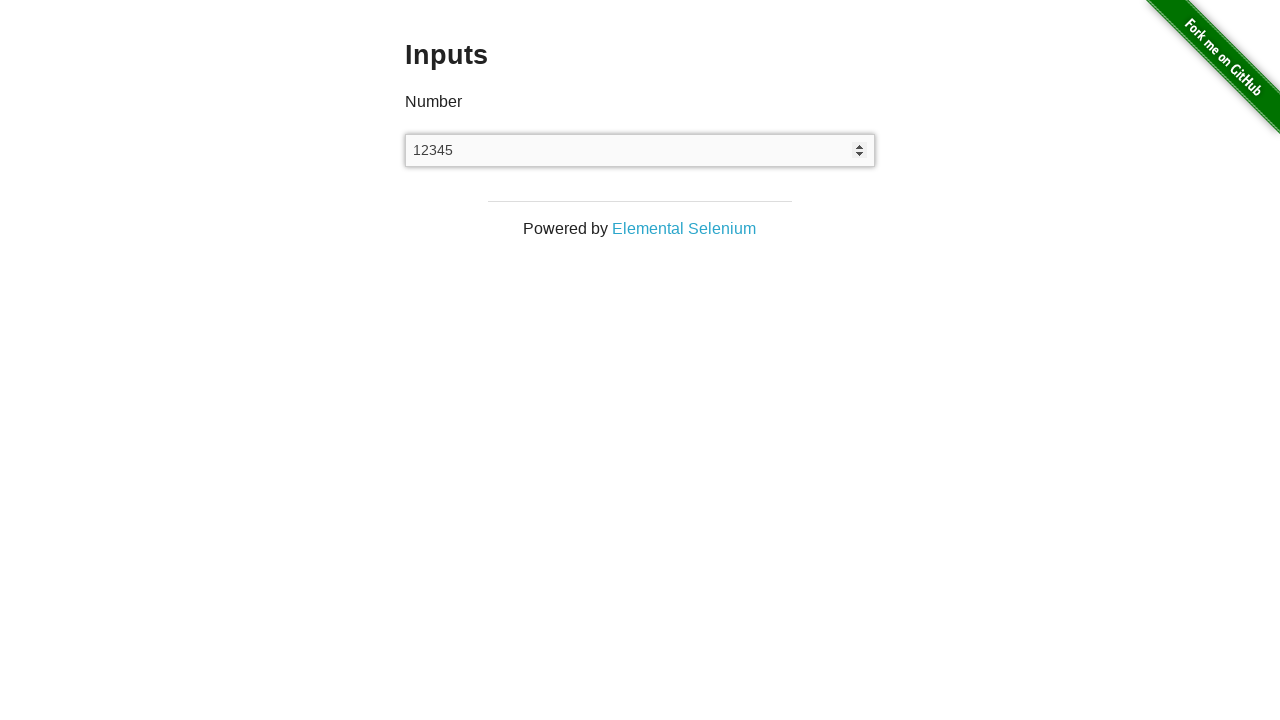

Cleared the number input field on input[type='number']
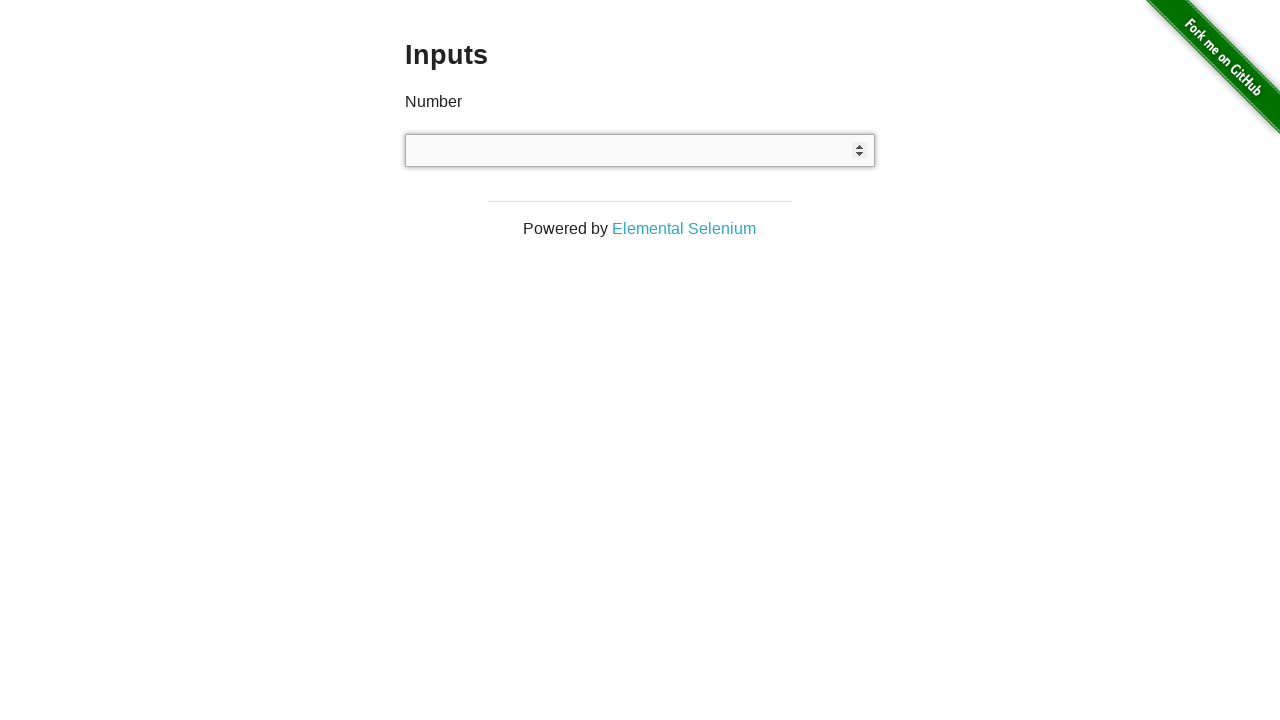

Entered new value '67890' into number input field on input[type='number']
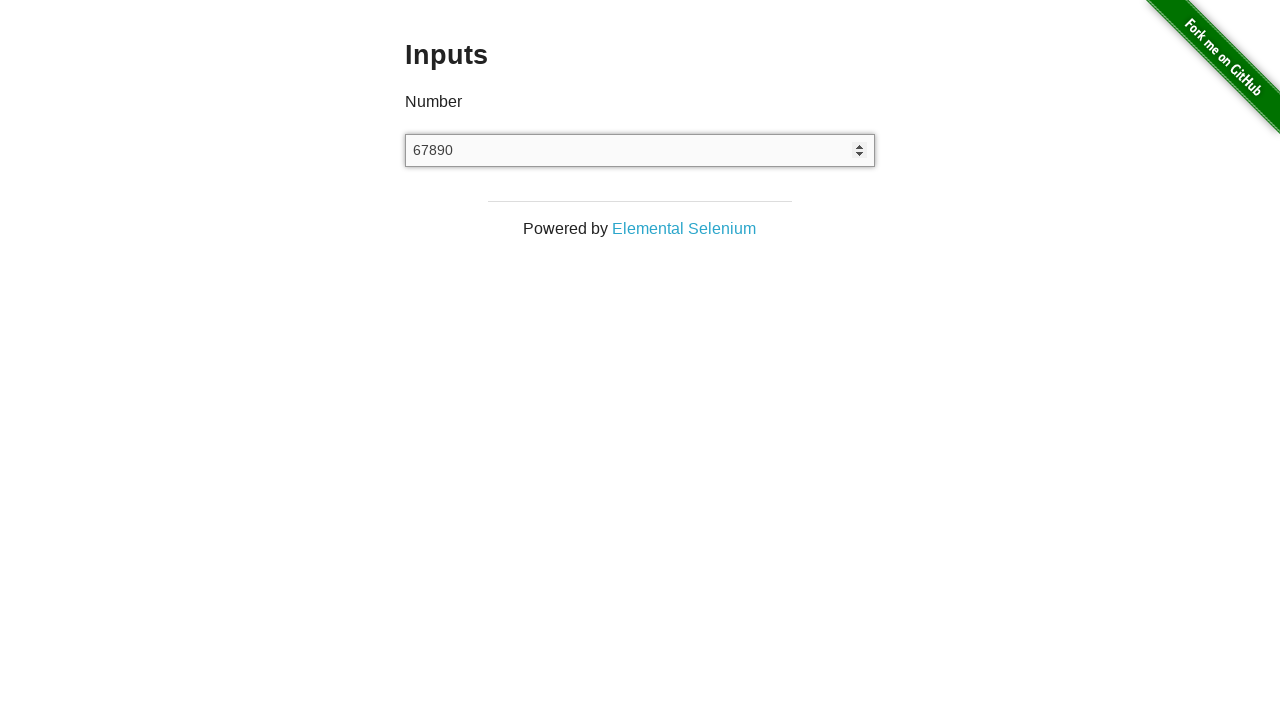

Verified number input field is visible
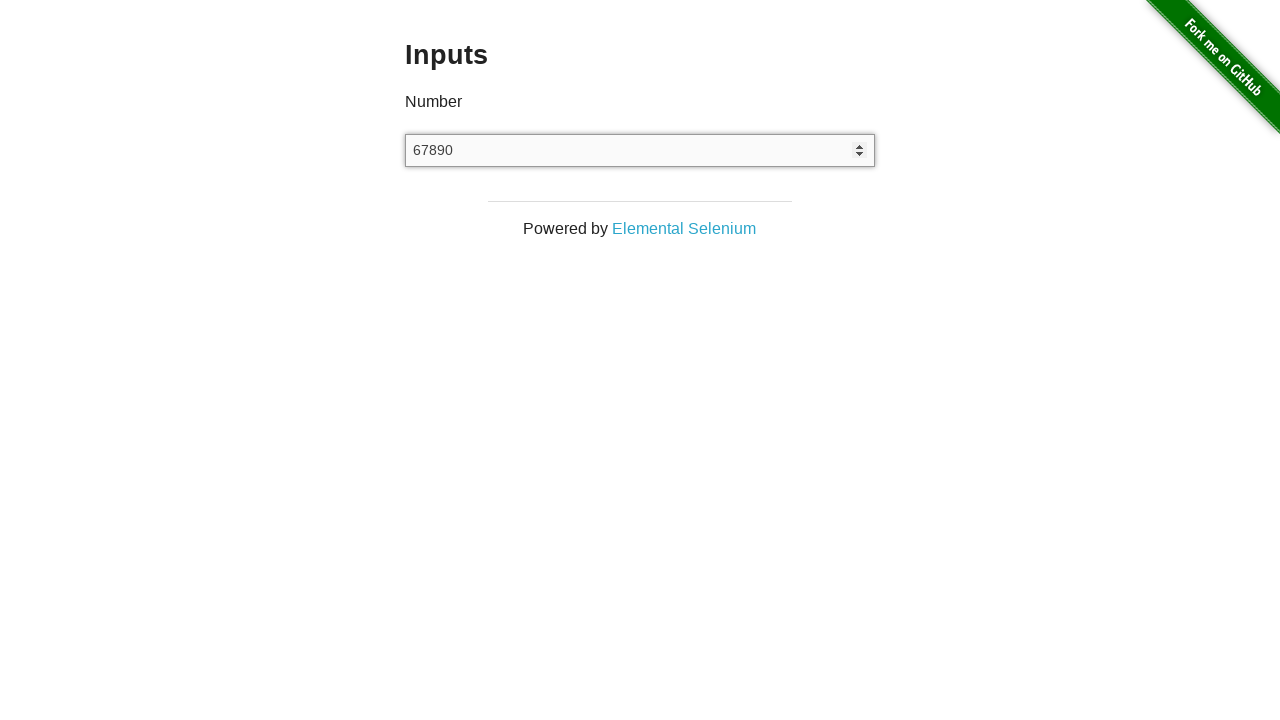

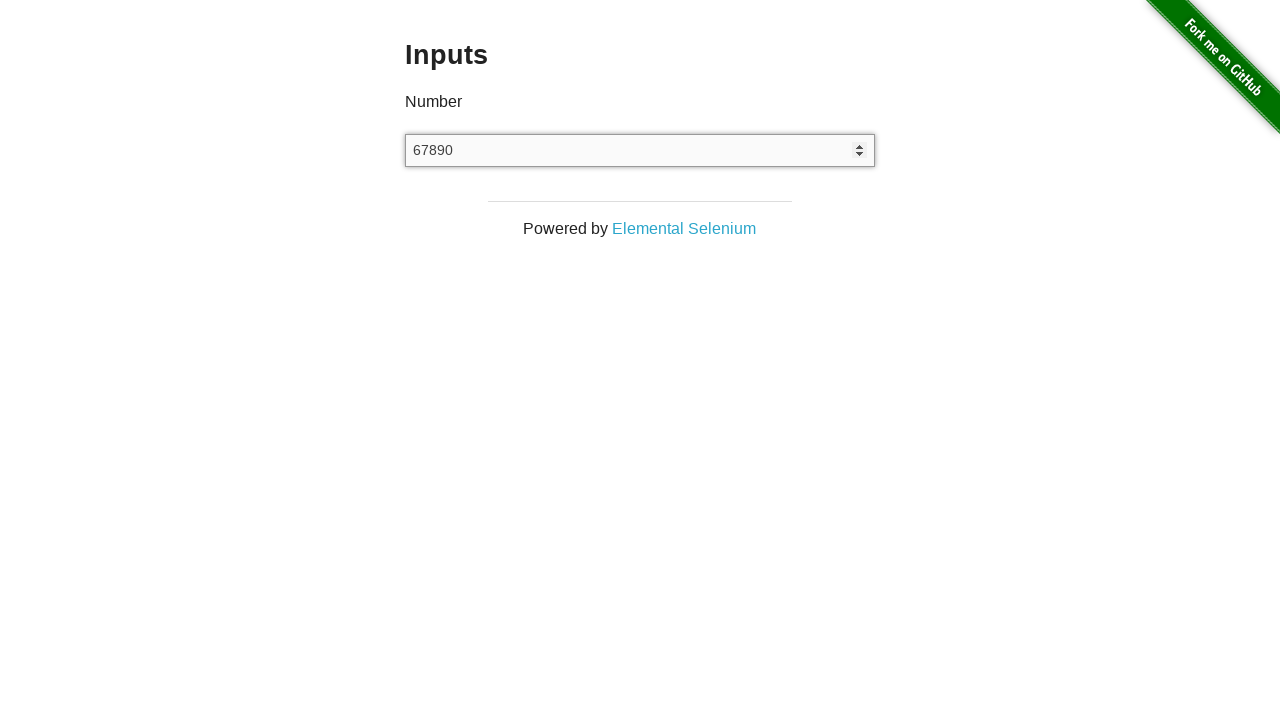